Opens Booking.com homepage and checks that browser console logs do not contain severe errors

Starting URL: https://www.booking.com/

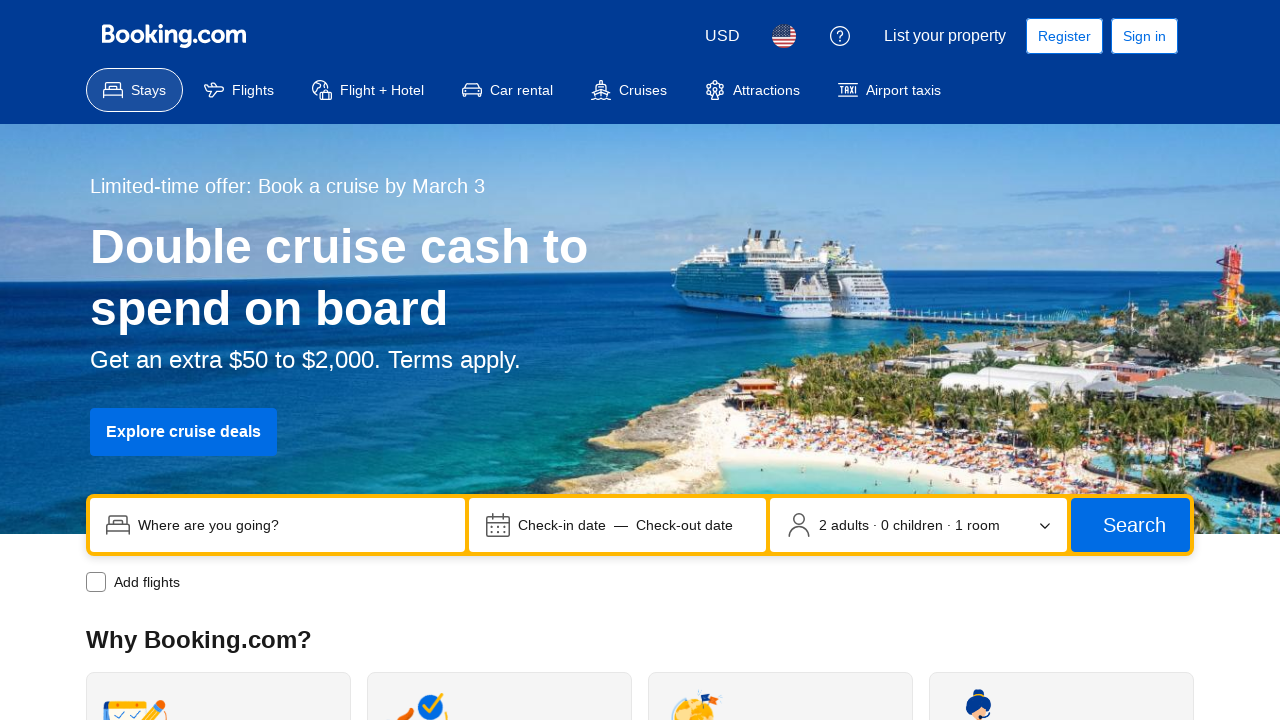

Set up console message listener
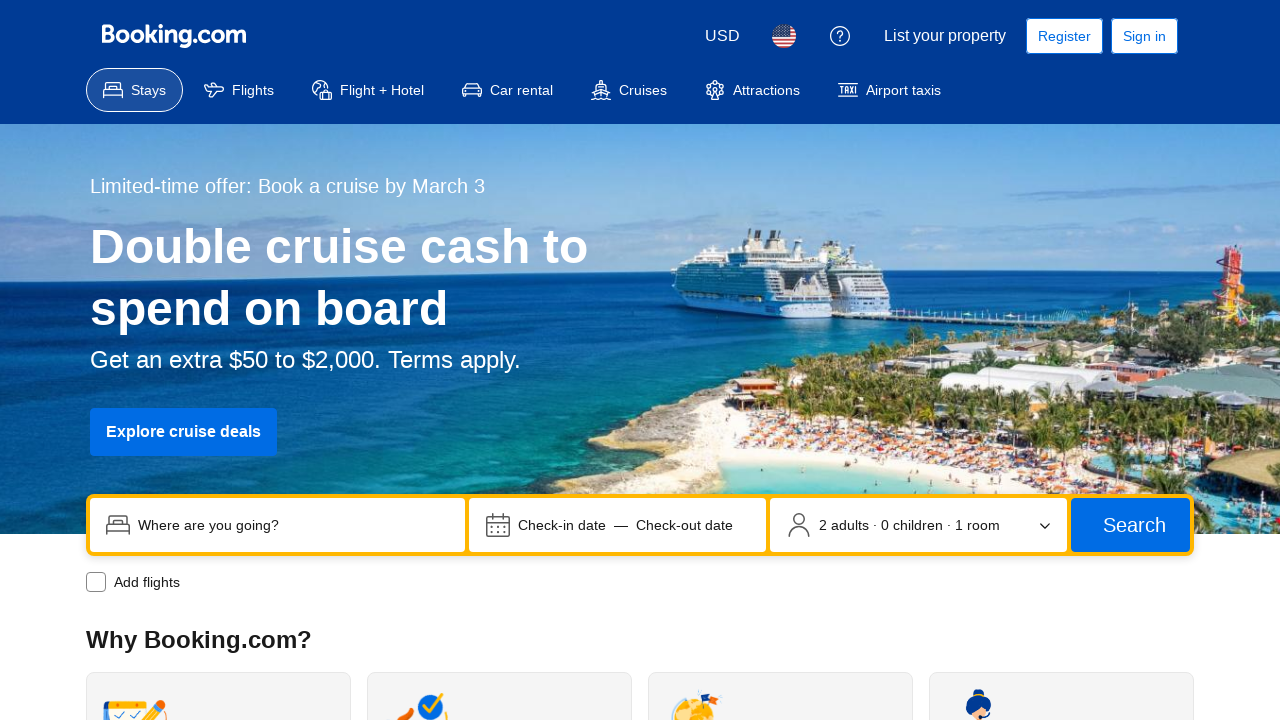

Reloaded Booking.com homepage to capture console messages
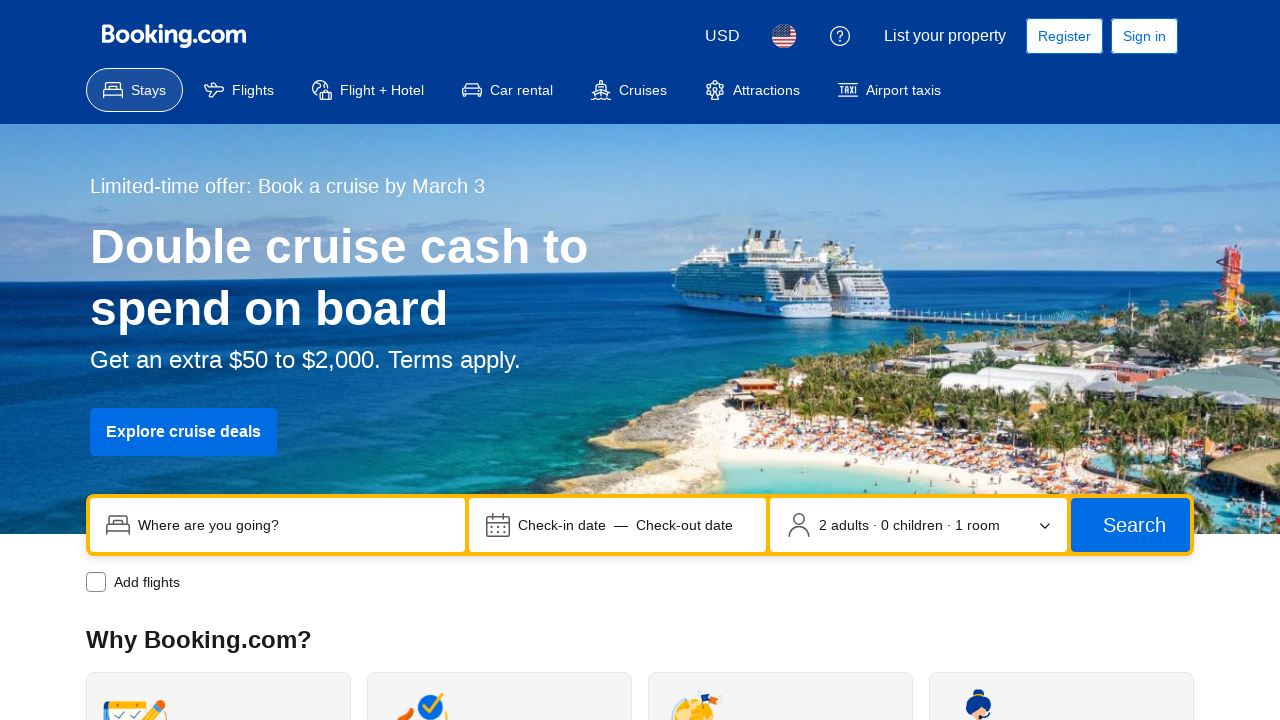

Waited for page to reach network idle state
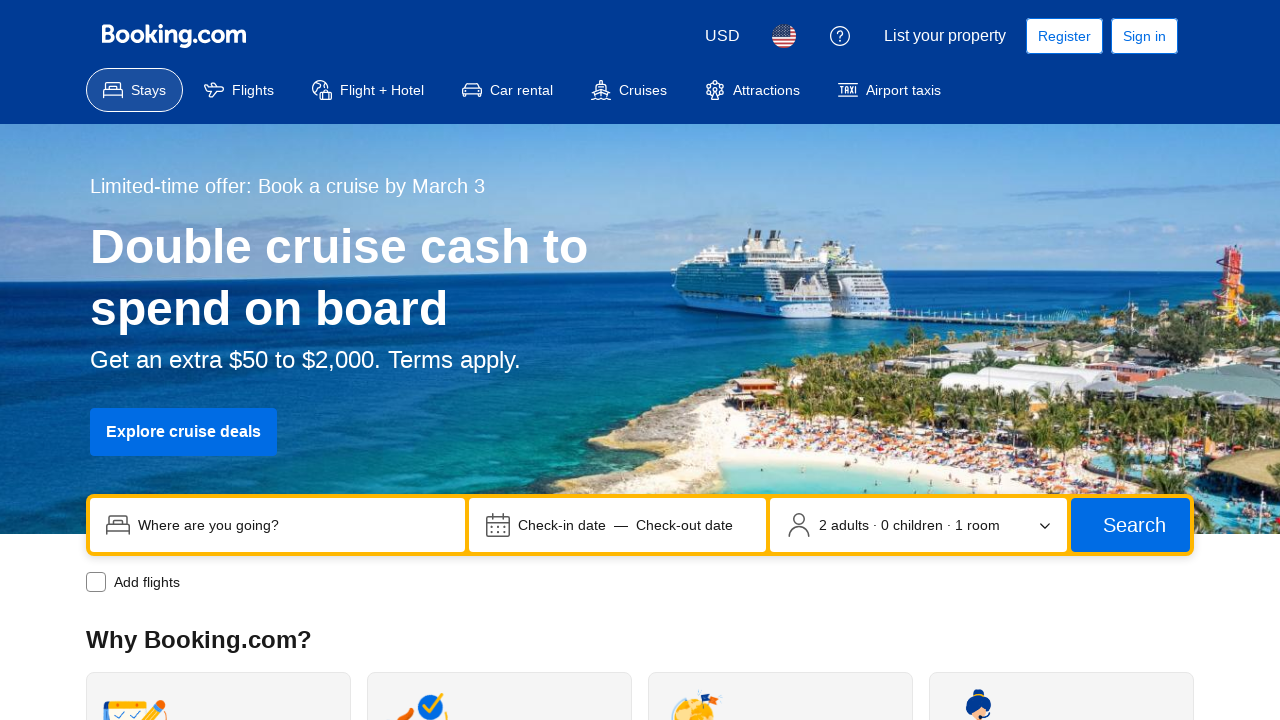

Verified that browser console contains no SEVERE errors
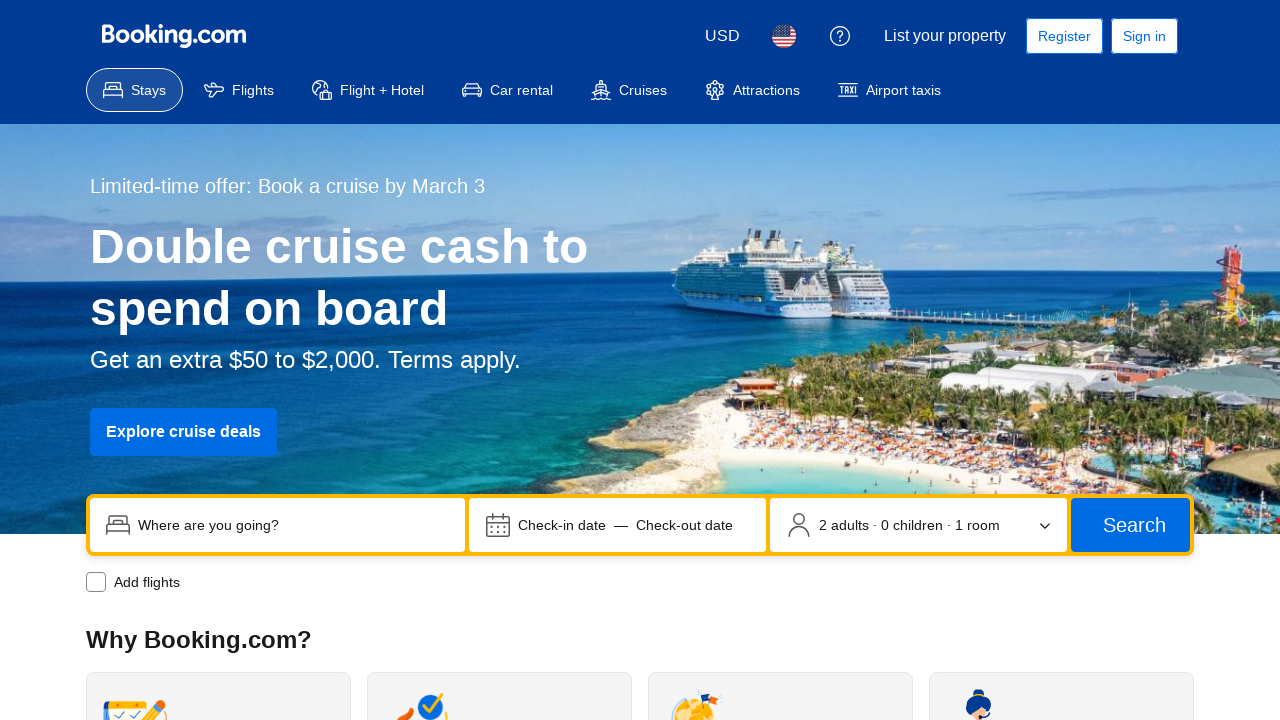

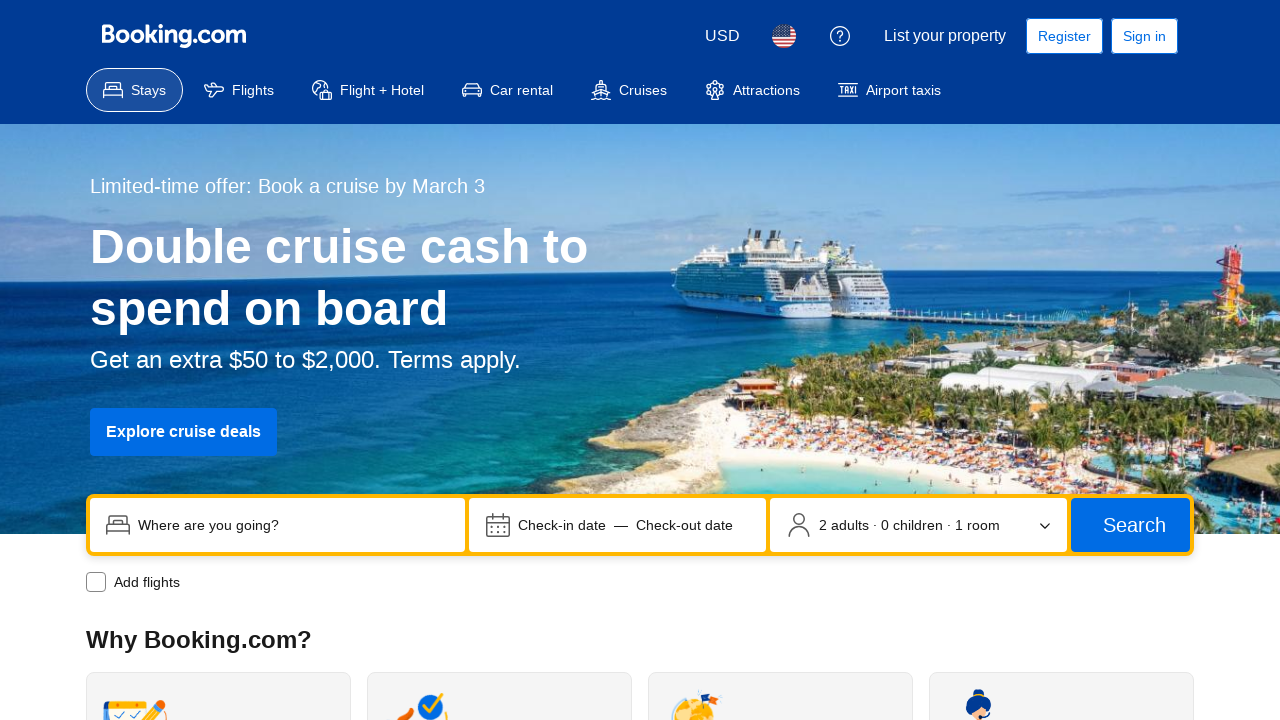